Tests finding a link by its text (calculated mathematically), clicking it, filling out a personal information form with first name, last name, city, and country fields, then submitting the form.

Starting URL: http://suninjuly.github.io/find_link_text

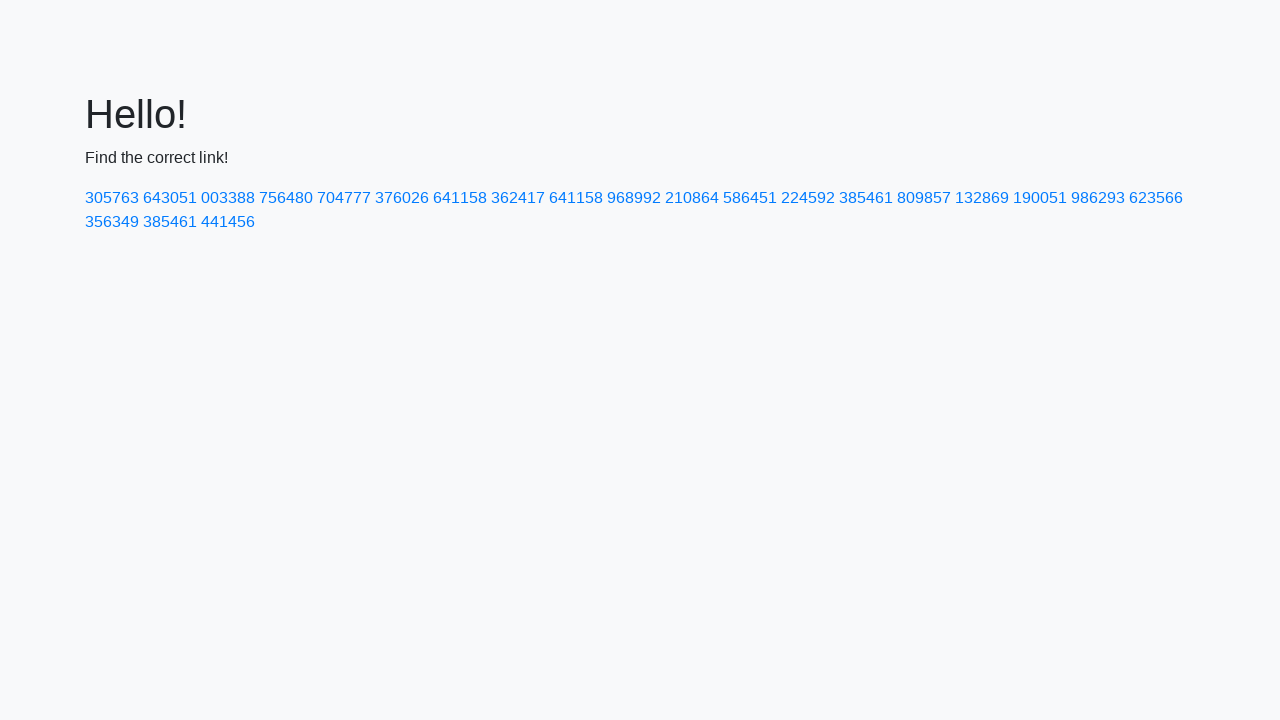

Clicked link with calculated text '224592' at (808, 198) on a:text-is('224592')
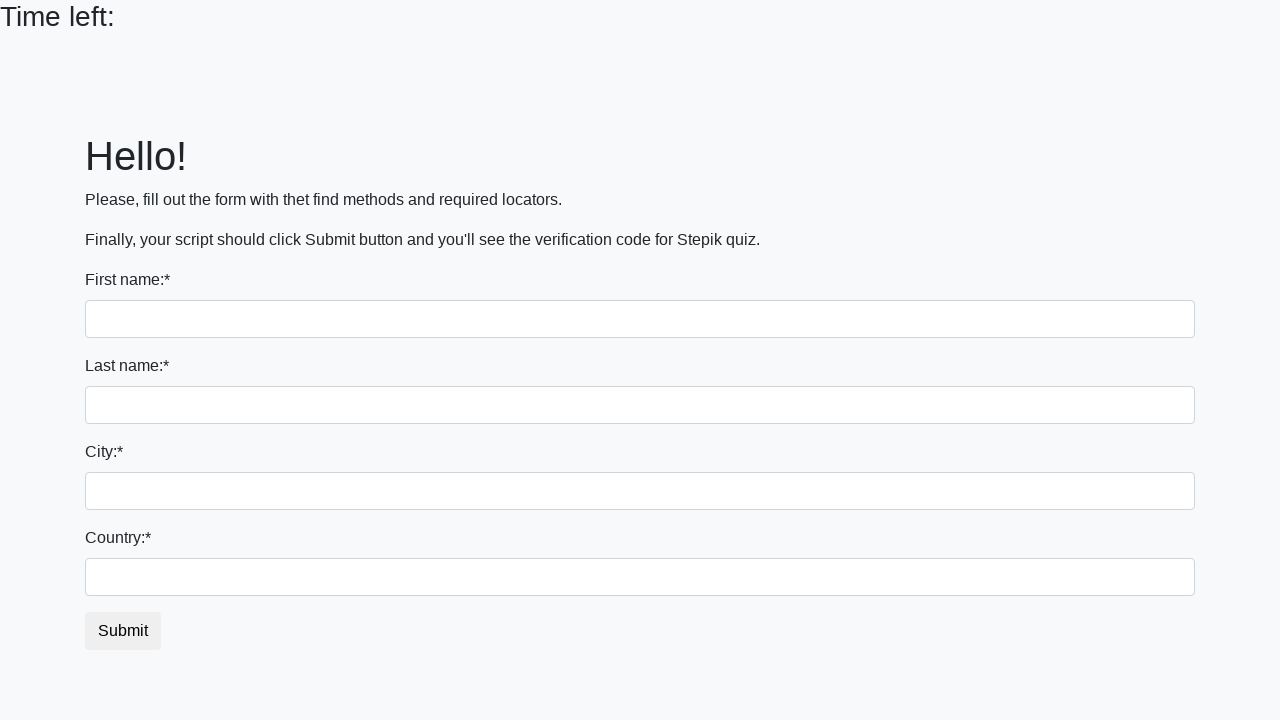

Filled first name field with 'Ivan' on input
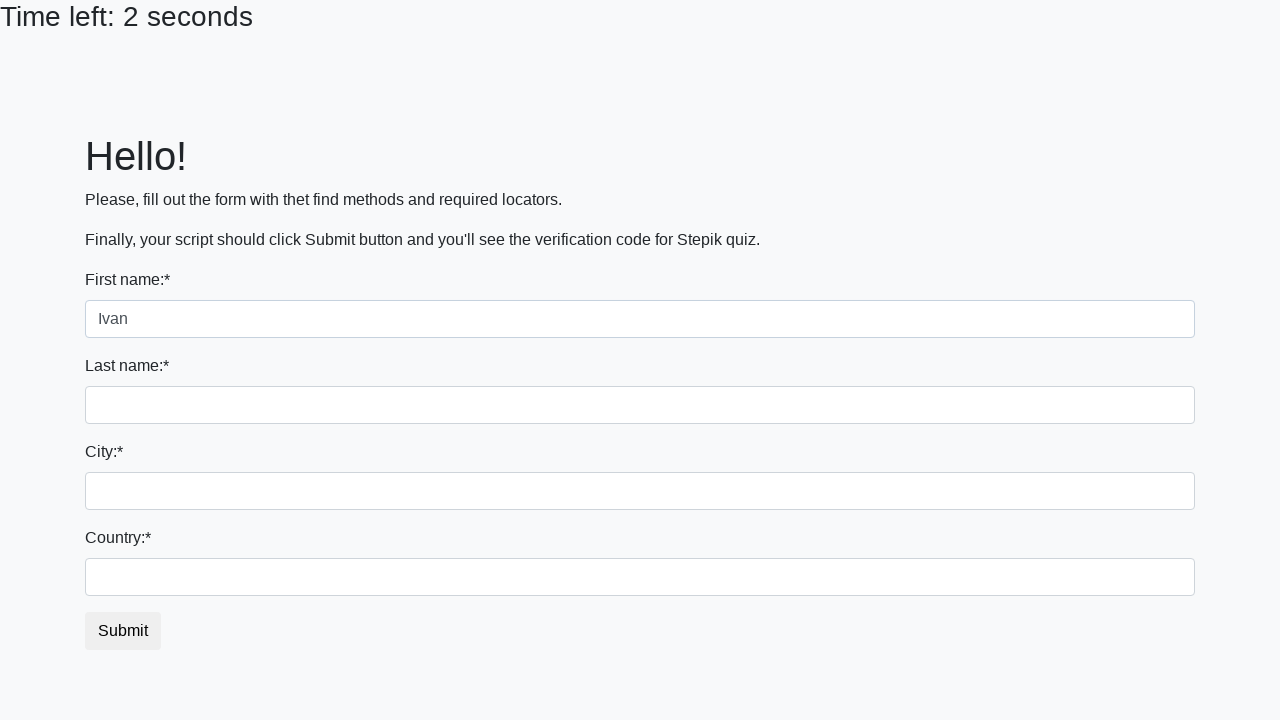

Filled last name field with 'Petrov' on input[name='last_name']
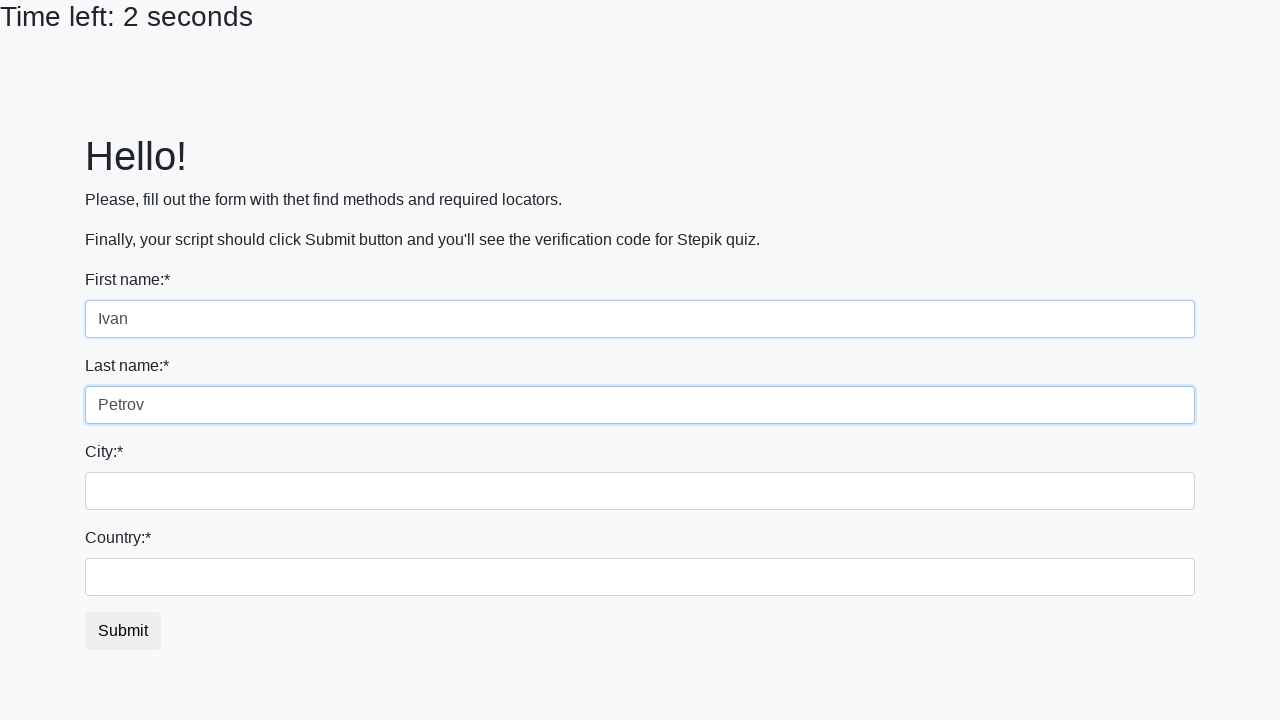

Filled city field with 'Smolensk' on .city
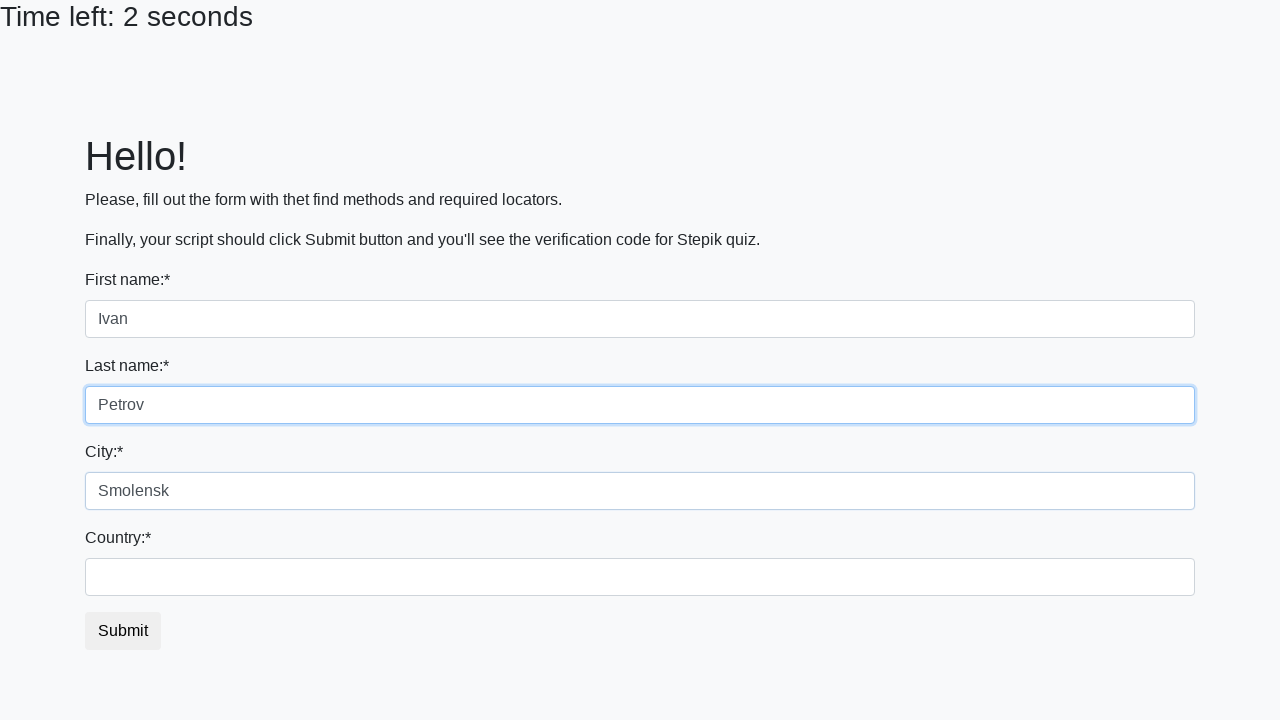

Filled country field with 'Russia' on #country
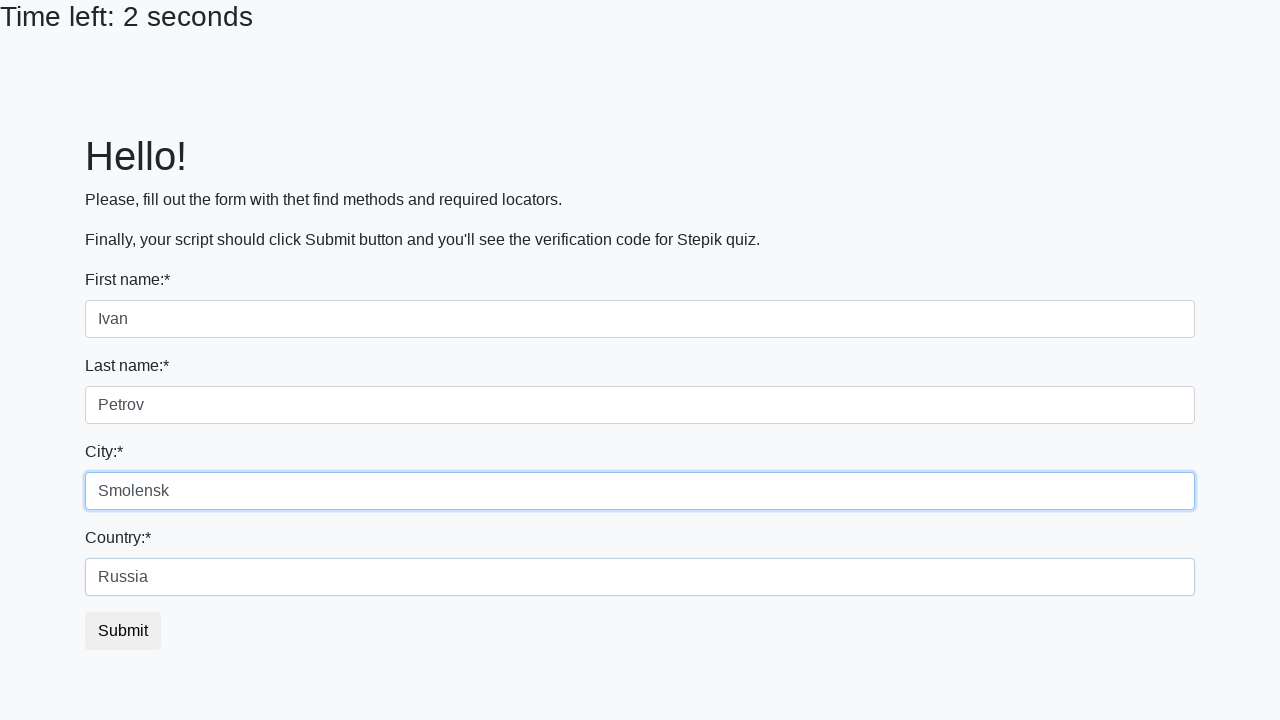

Clicked submit button to submit the form at (123, 631) on button.btn
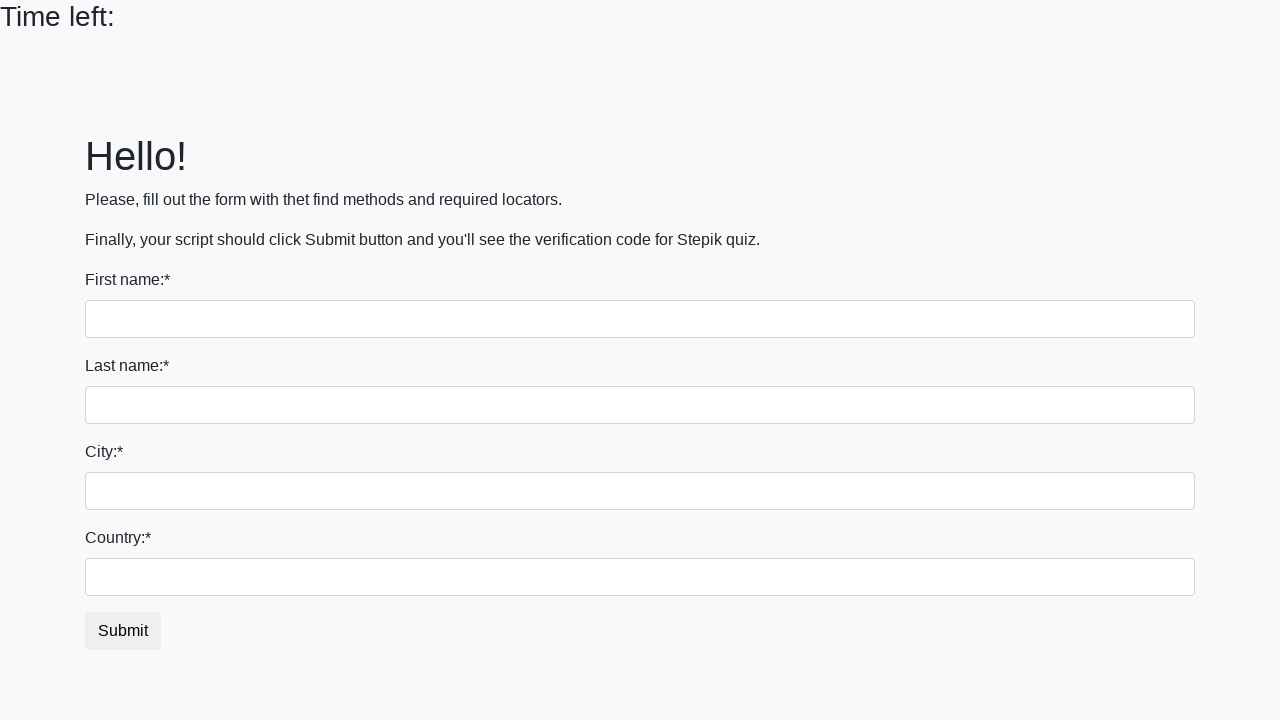

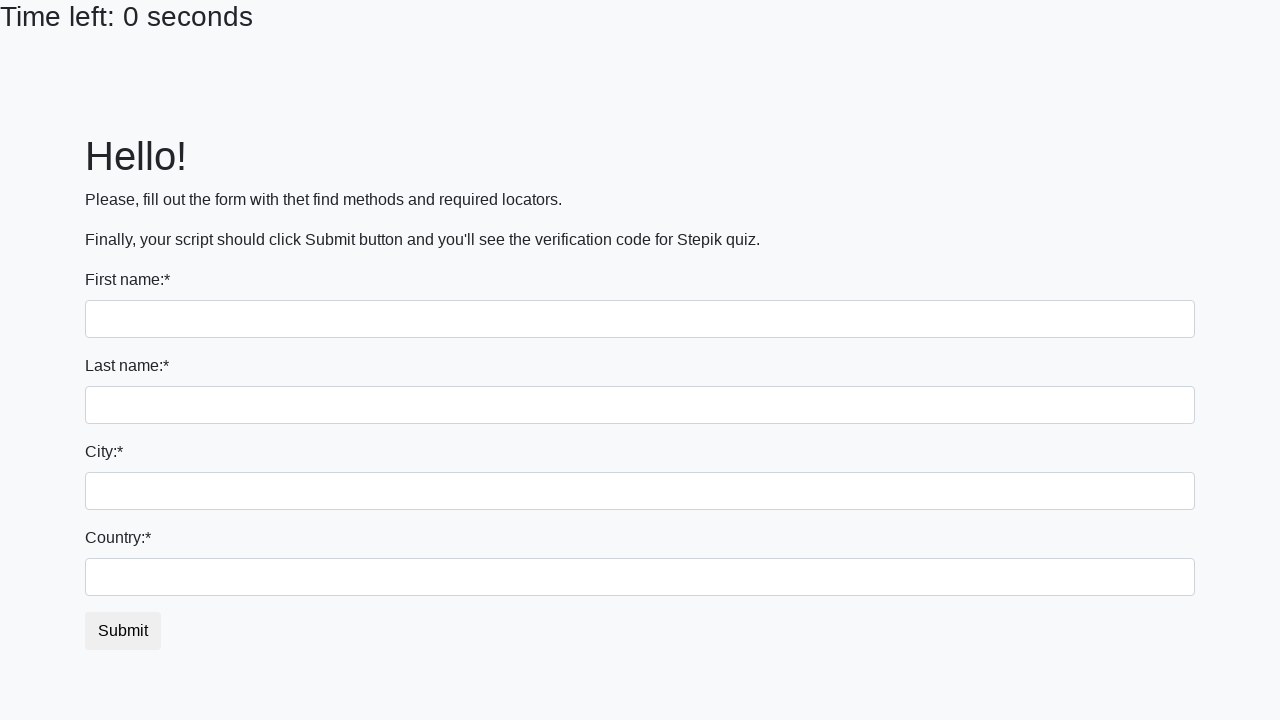